Tests opening multiple browser windows/tabs by clicking buttons and switching between windows

Starting URL: https://demoqa.com/browser-windows

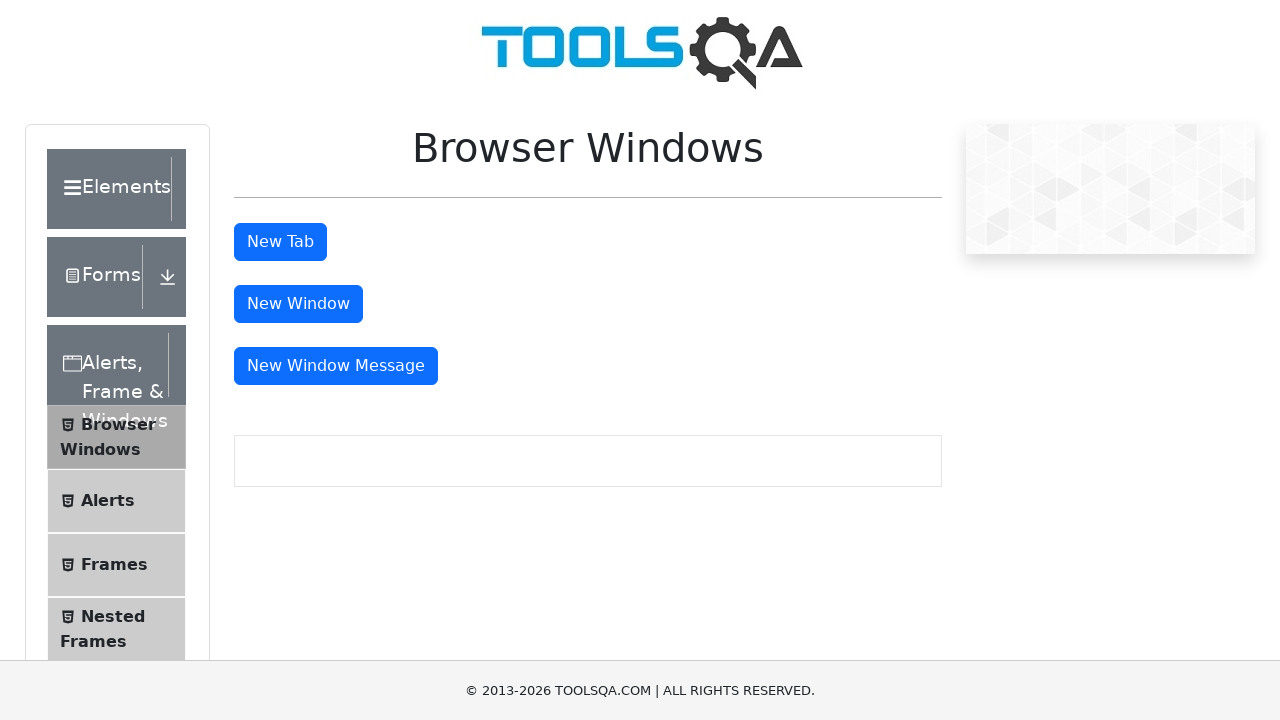

Clicked button to open new tab at (280, 242) on button#tabButton
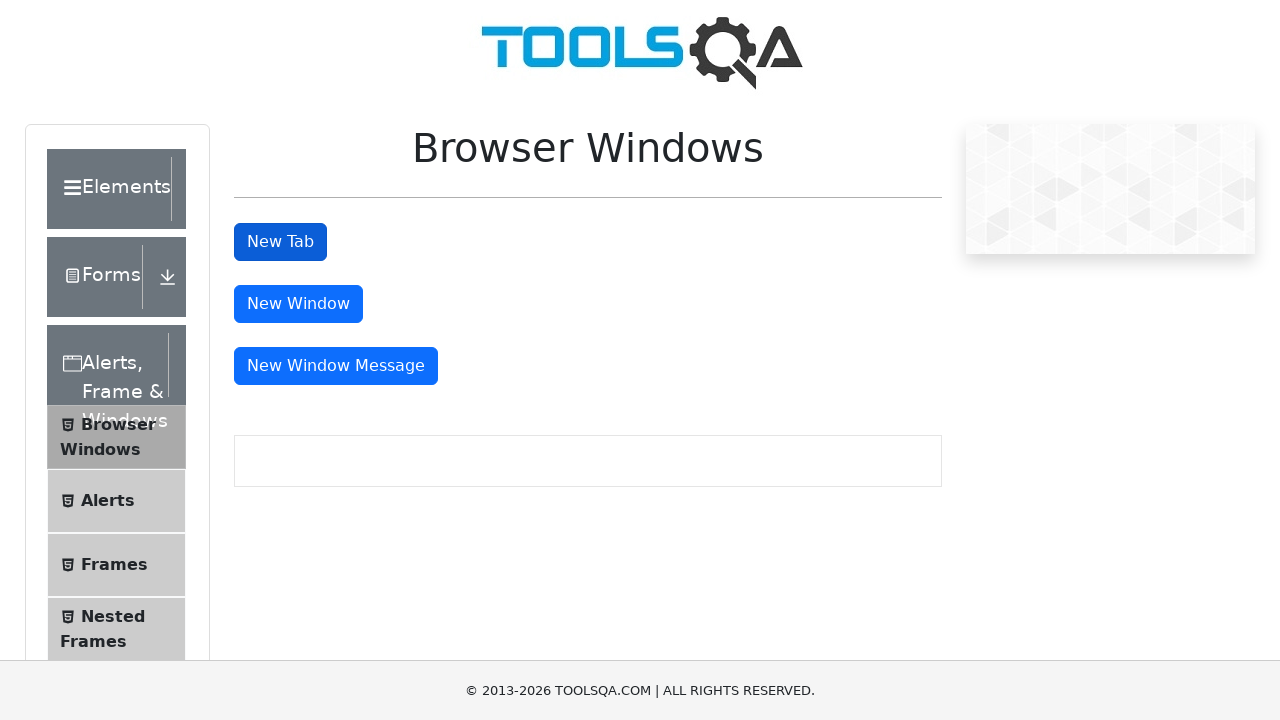

New tab opened and reference stored
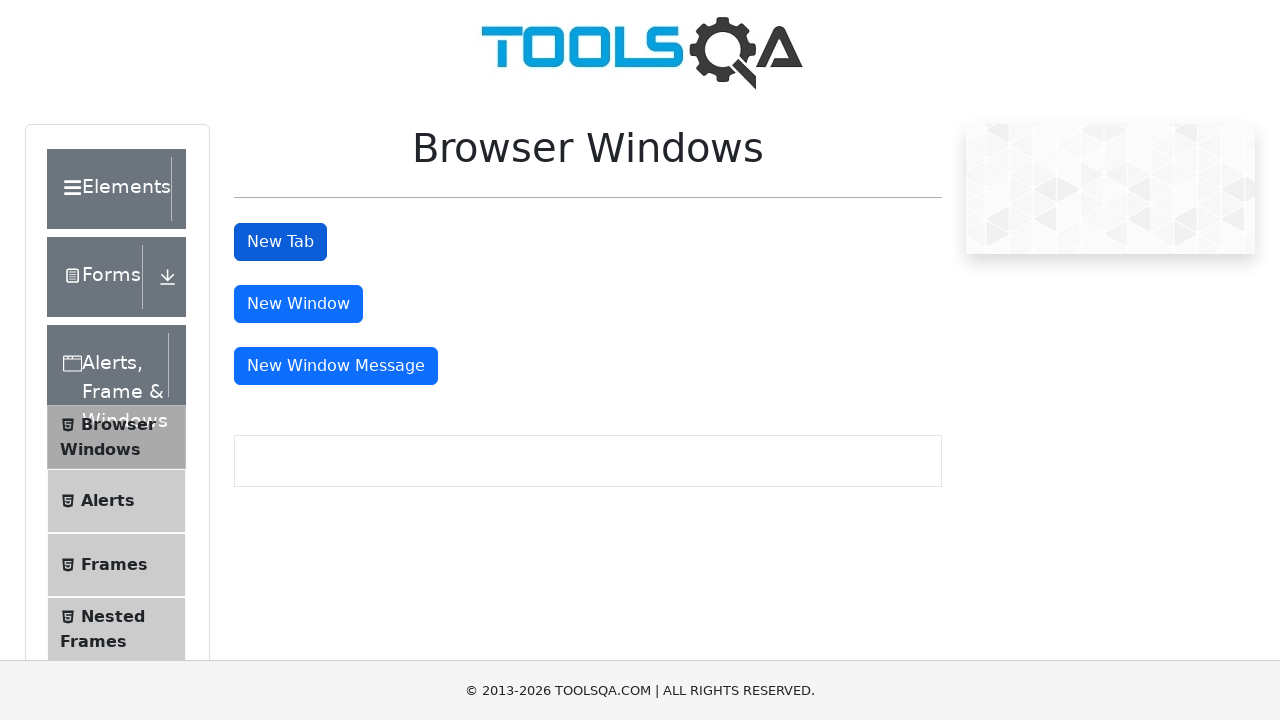

Clicked button to open new window at (298, 304) on button#windowButton
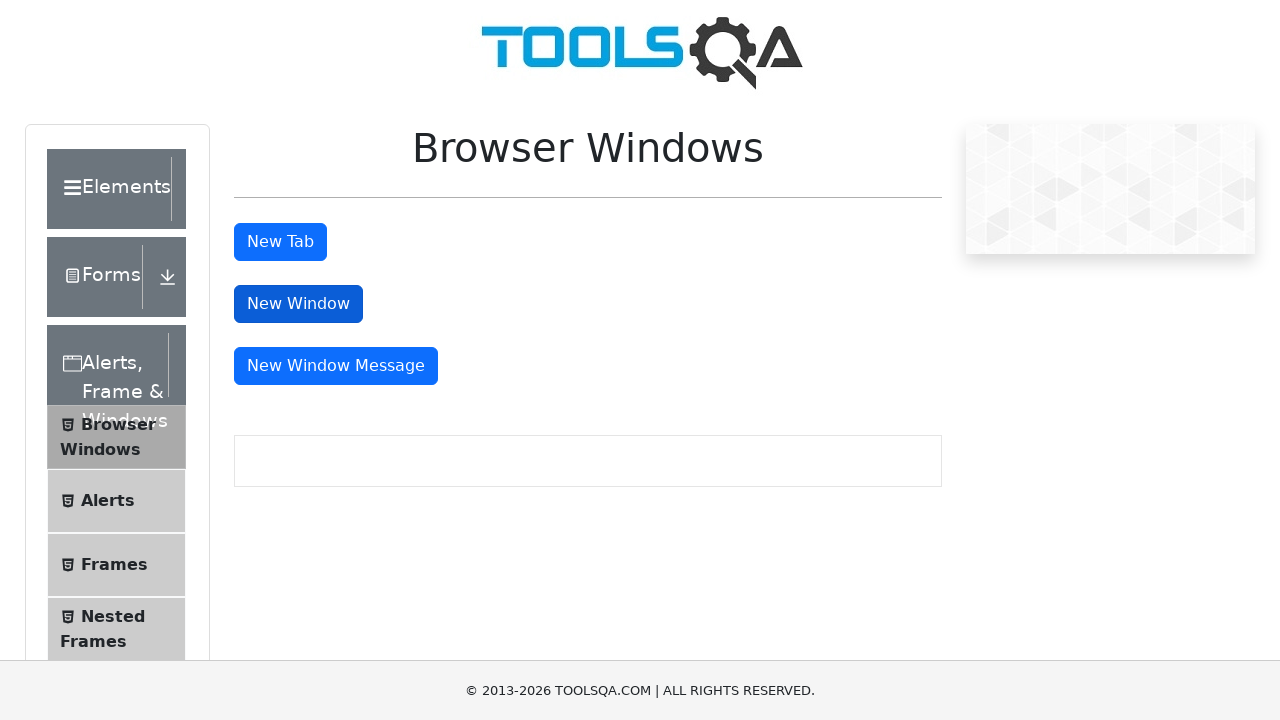

New window opened and reference stored
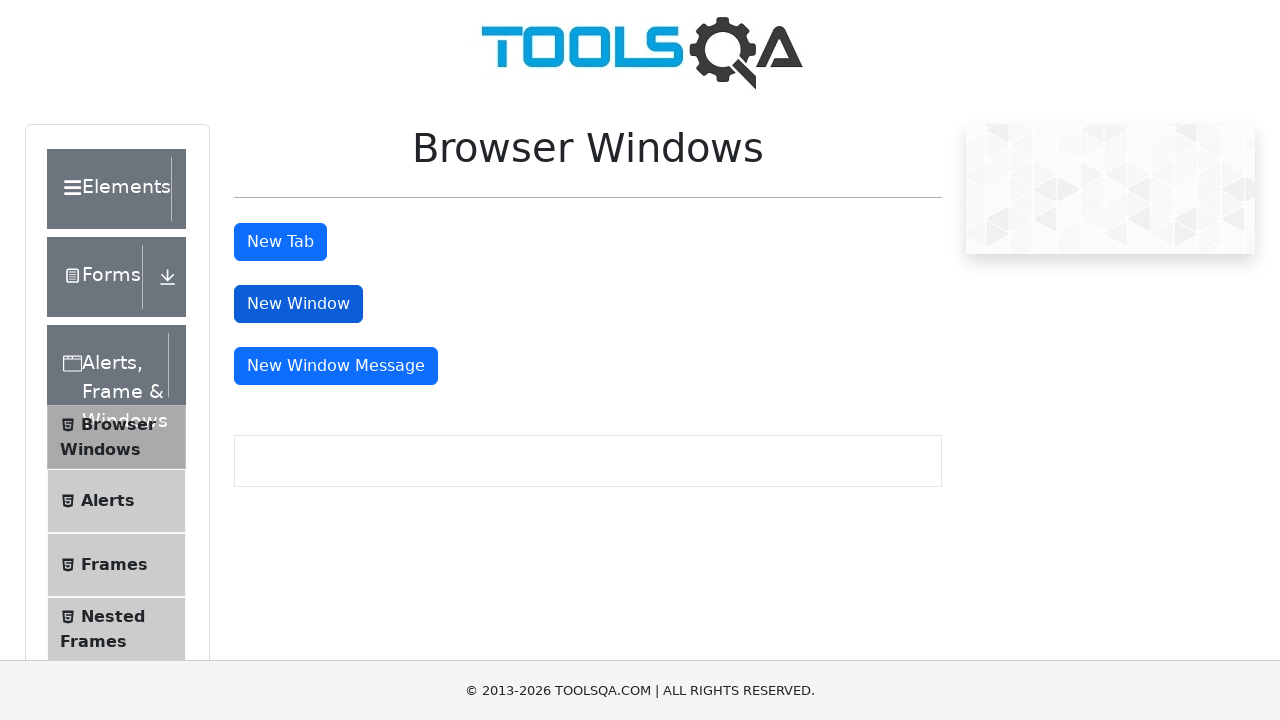

Clicked button to open message window at (336, 366) on button#messageWindowButton
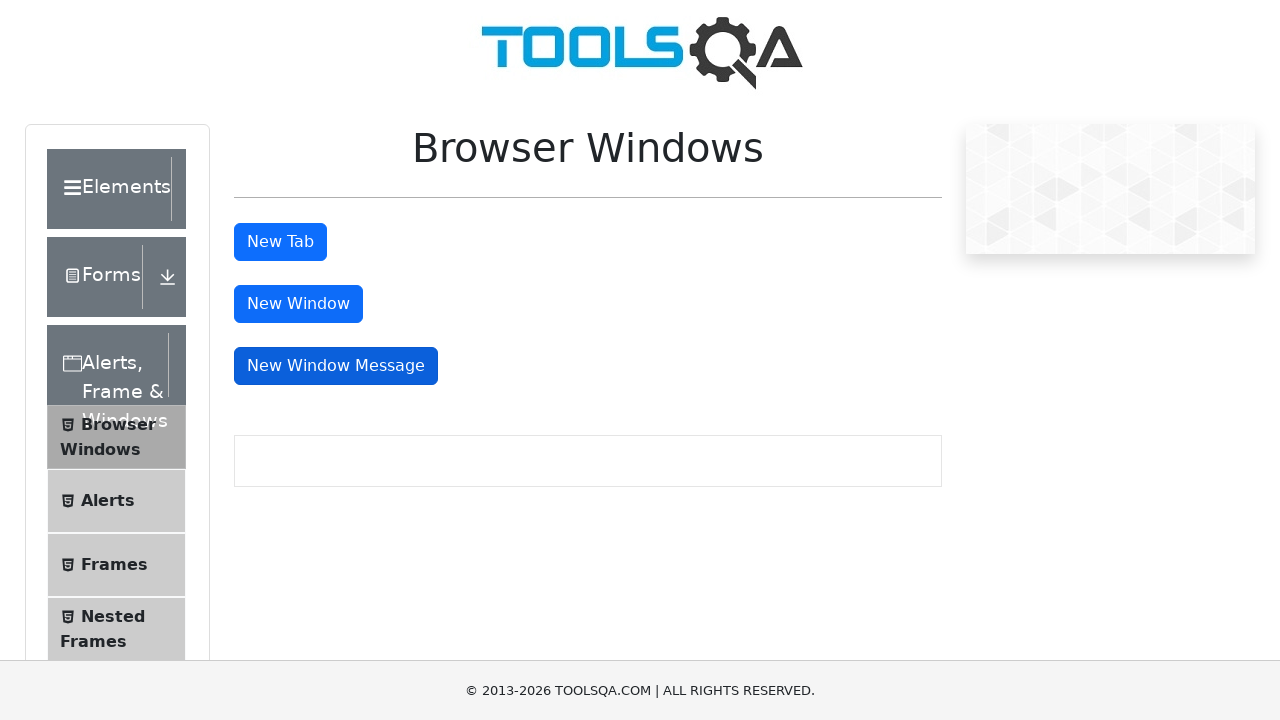

Message window opened and reference stored
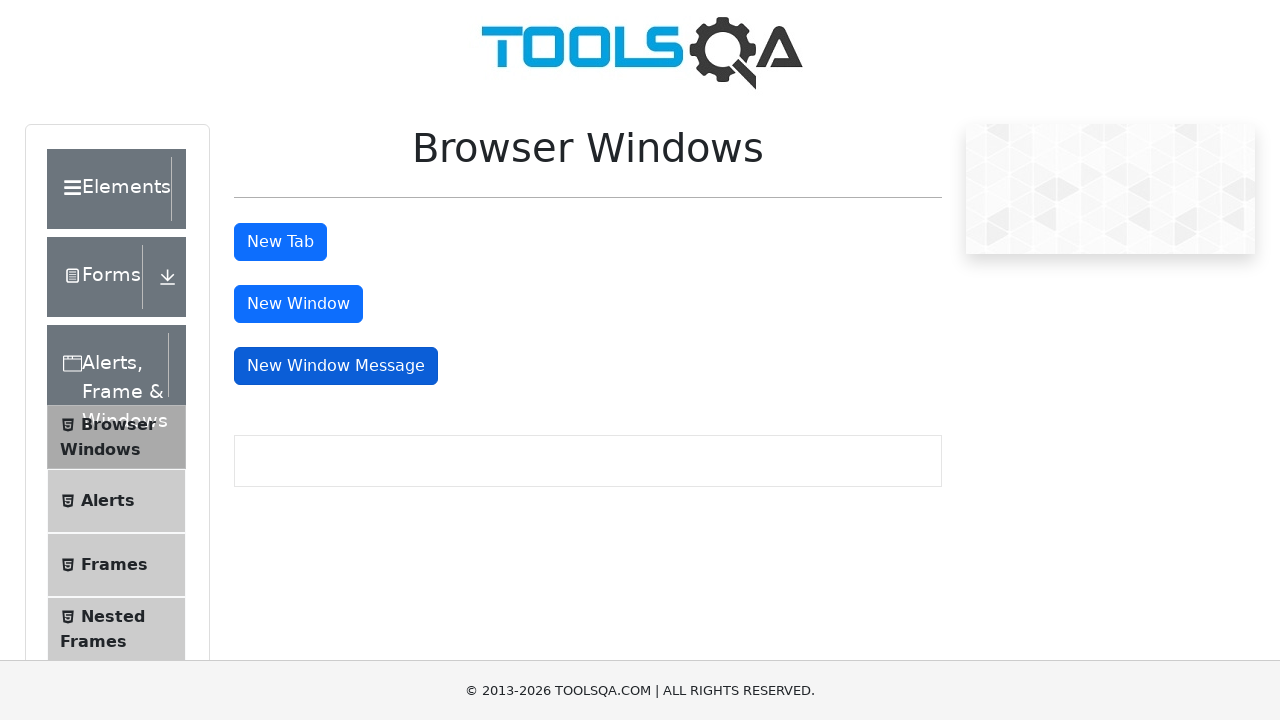

Verified context has 4 total pages/windows
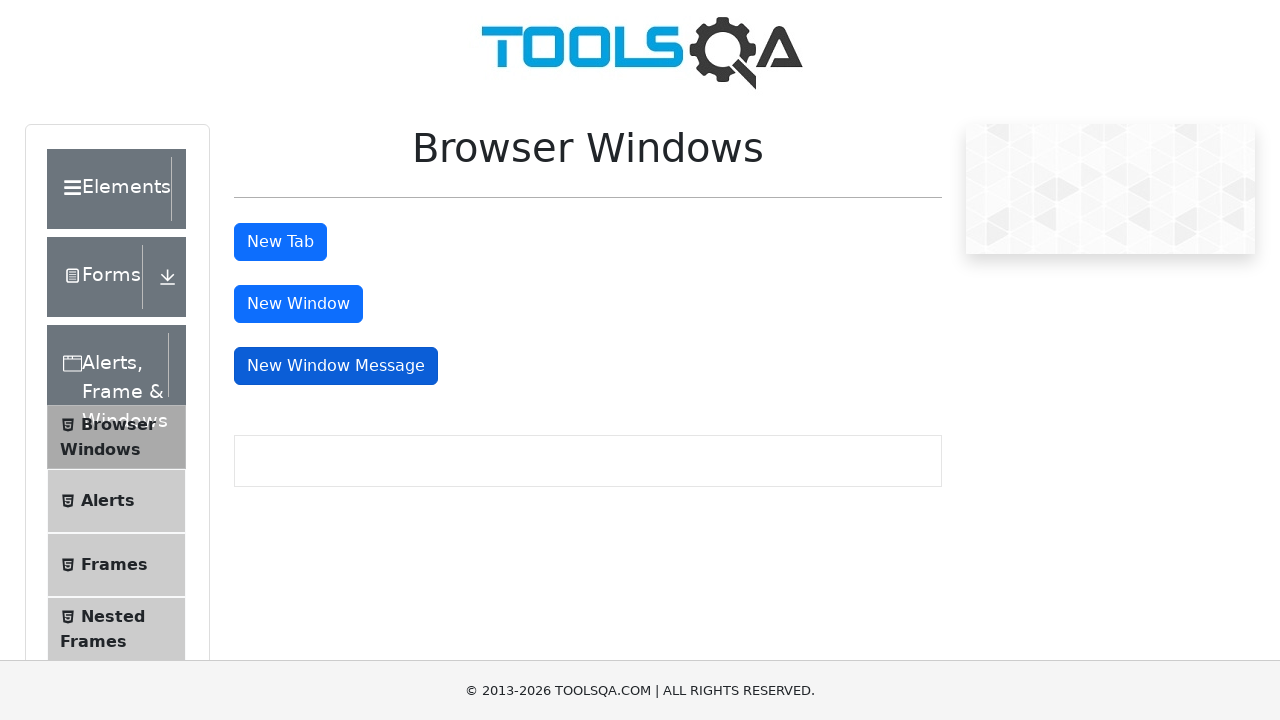

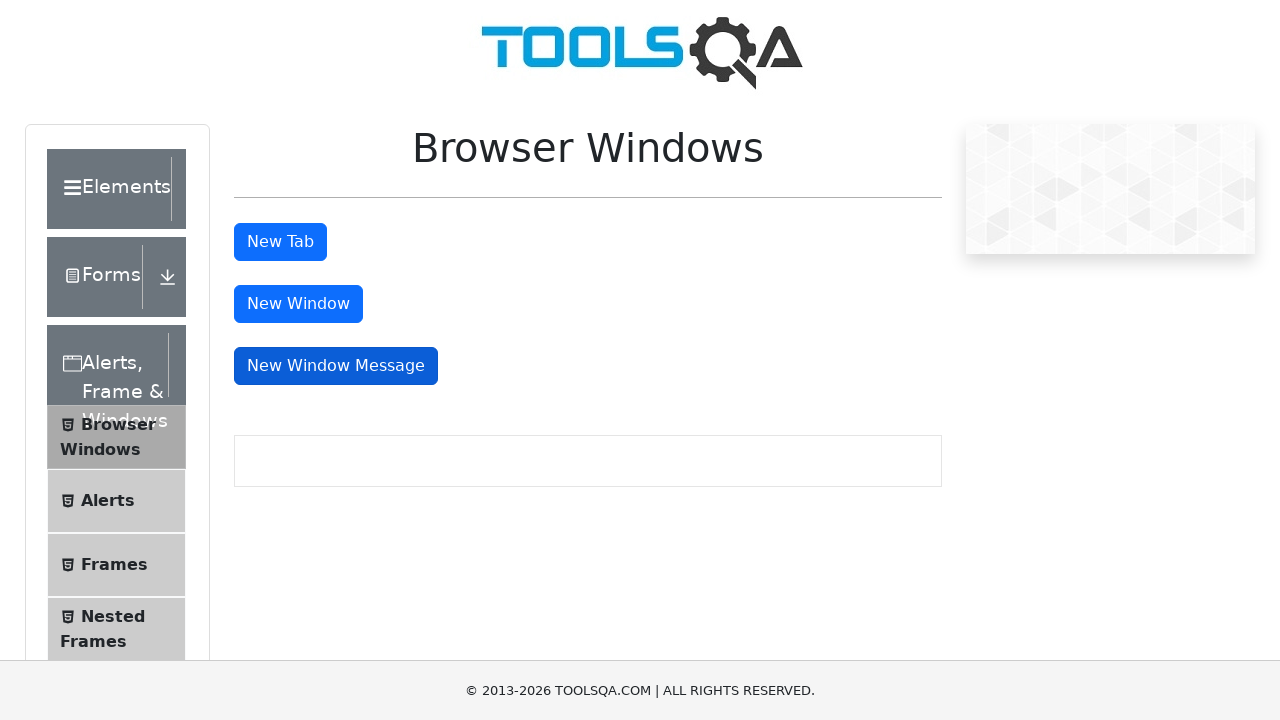